Tests submitting a form within an iframe on W3Schools

Starting URL: https://www.w3schools.com/html/tryit.asp?filename=tryhtml_form_submit

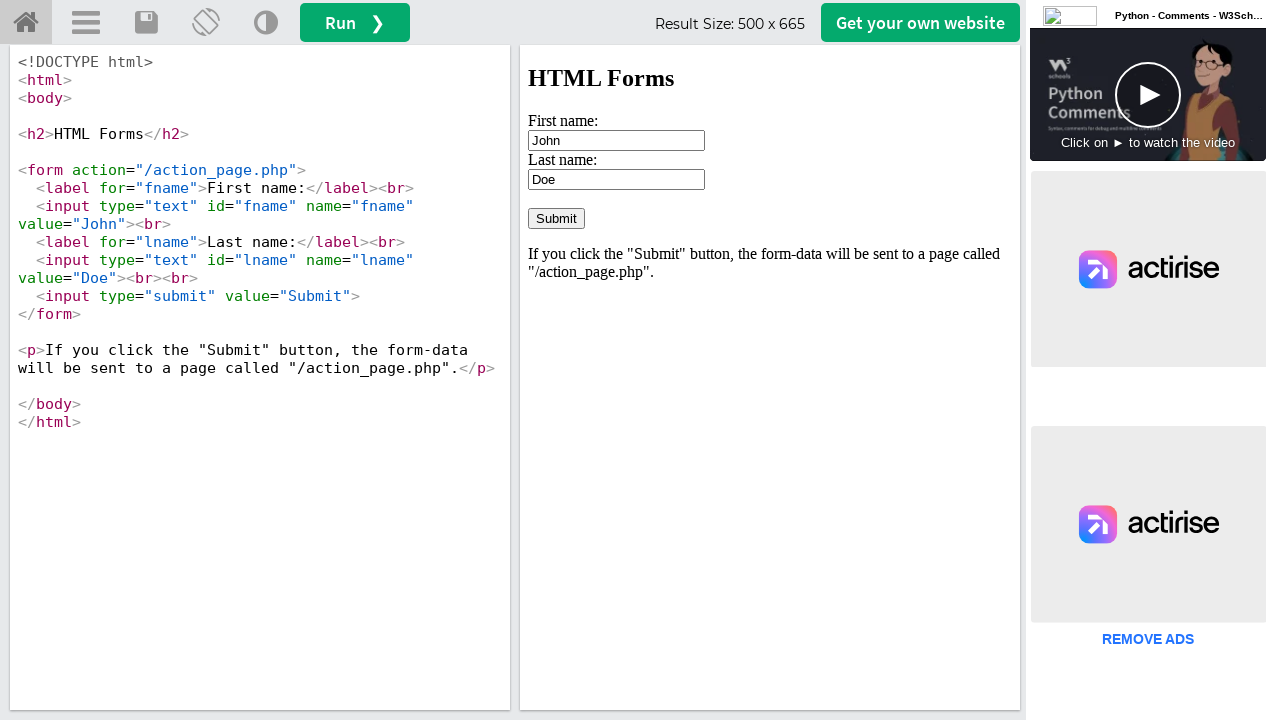

Located the iframe containing the form
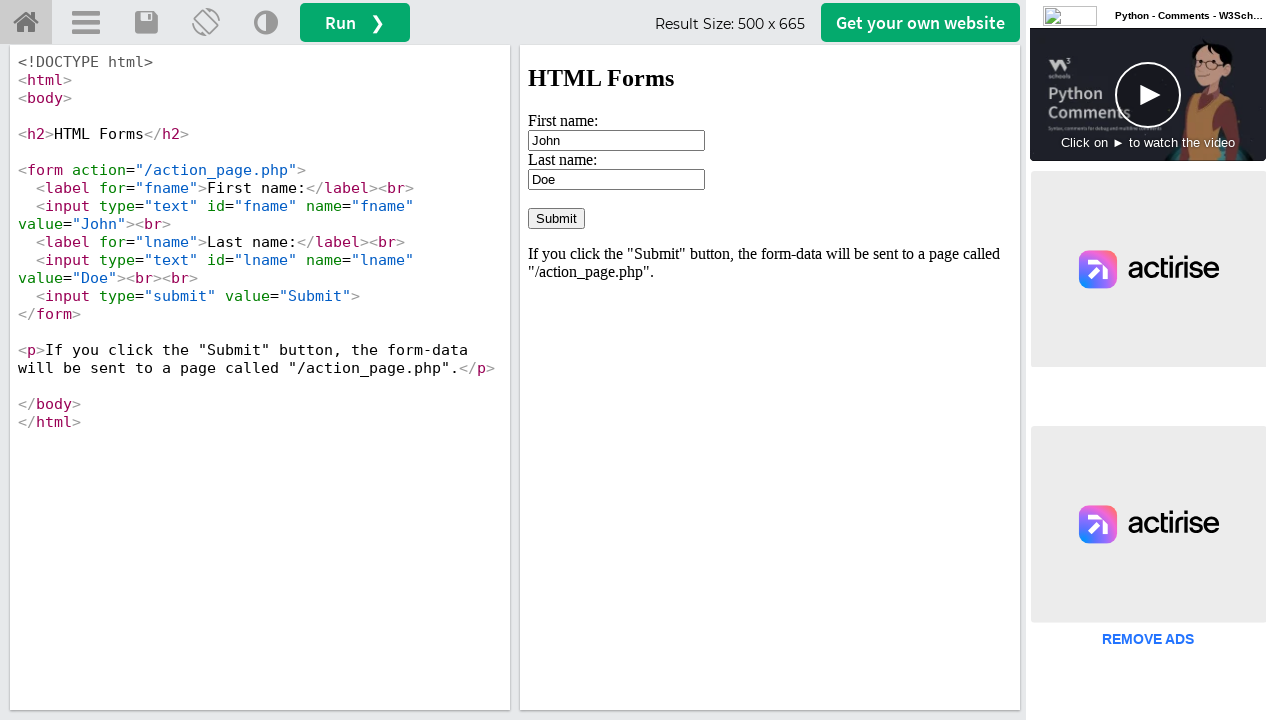

Filled first name field with 'Alice' on iframe#iframeResult >> nth=0 >> internal:control=enter-frame >> input[name='fnam
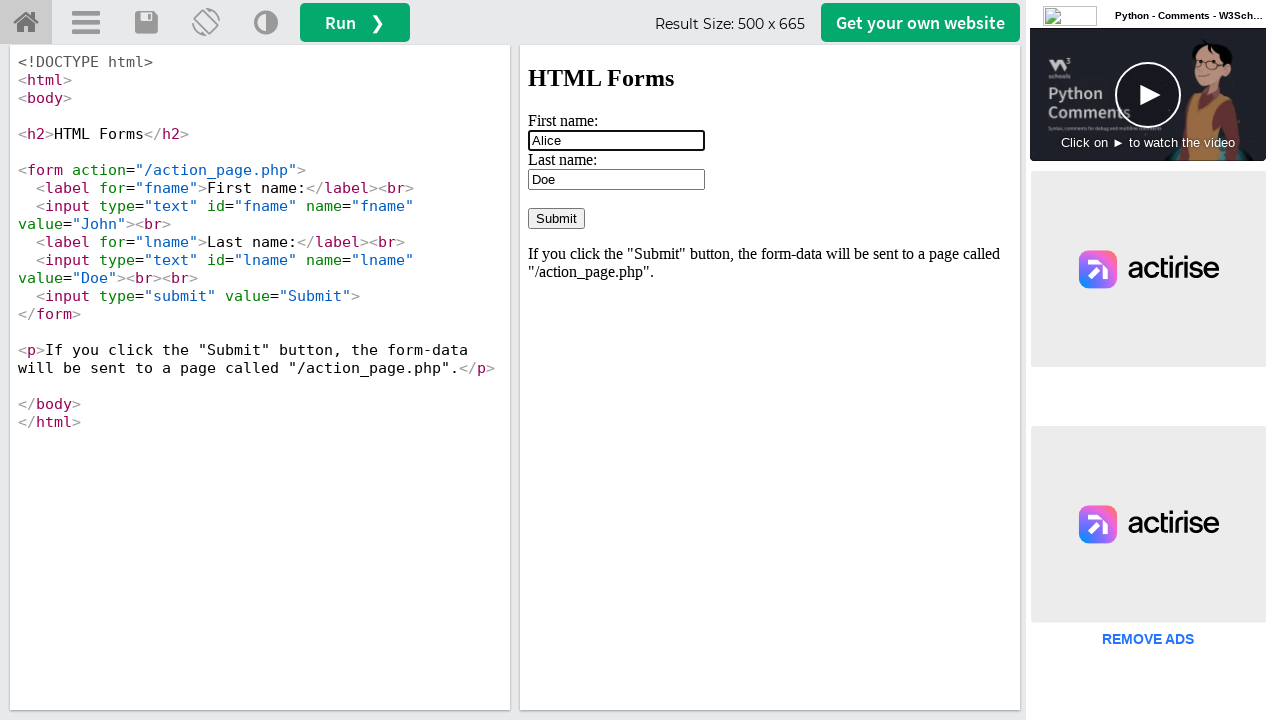

Filled last name field with 'Johnson' on iframe#iframeResult >> nth=0 >> internal:control=enter-frame >> input[name='lnam
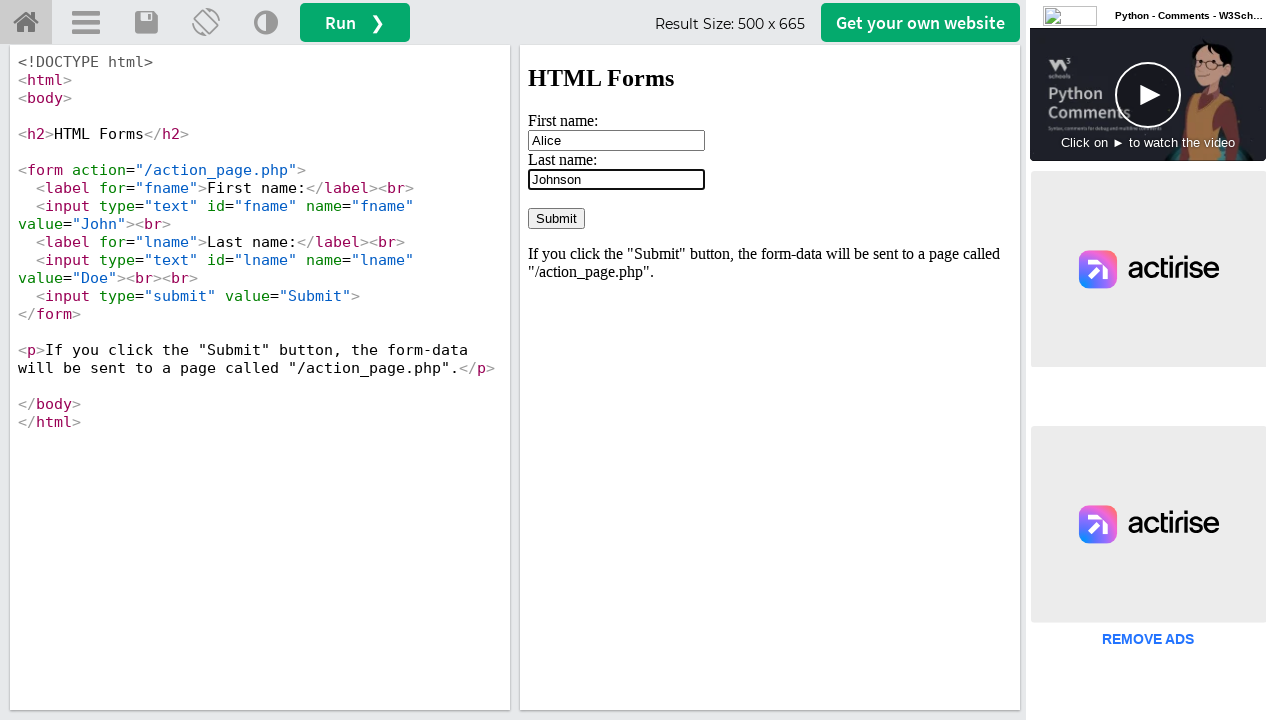

Clicked submit button to submit the form at (556, 218) on iframe#iframeResult >> nth=0 >> internal:control=enter-frame >> input[type='subm
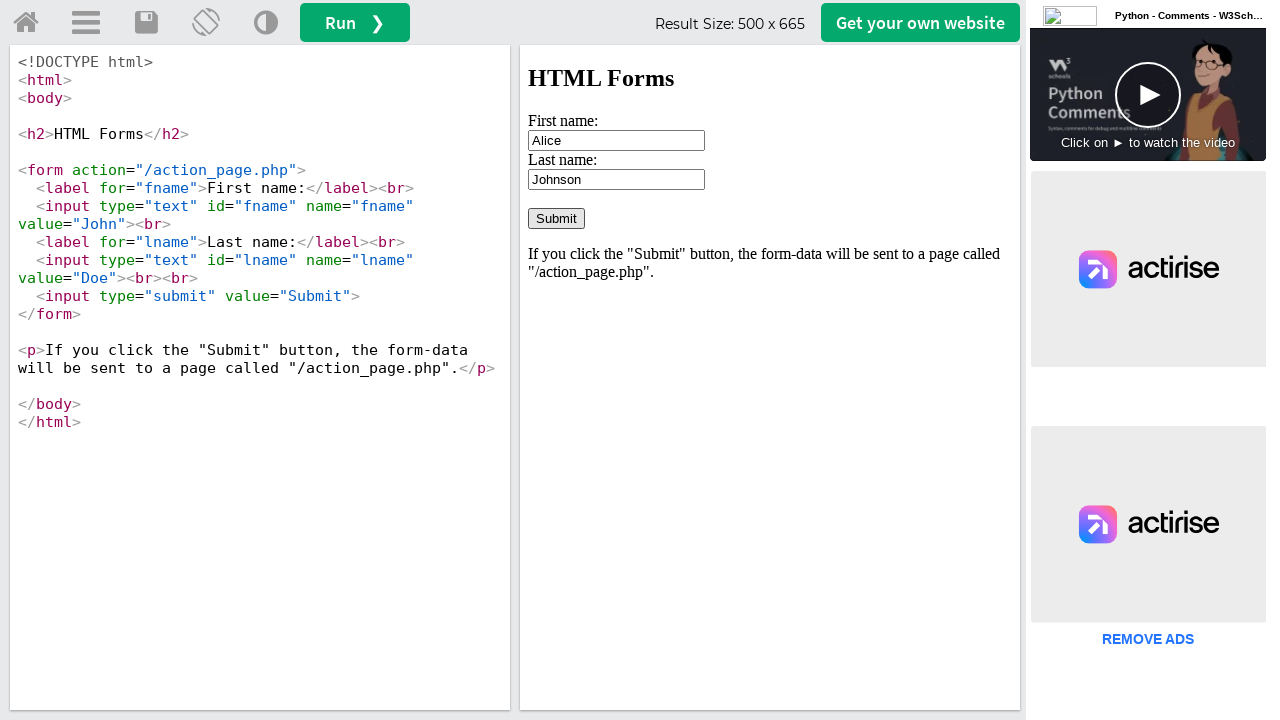

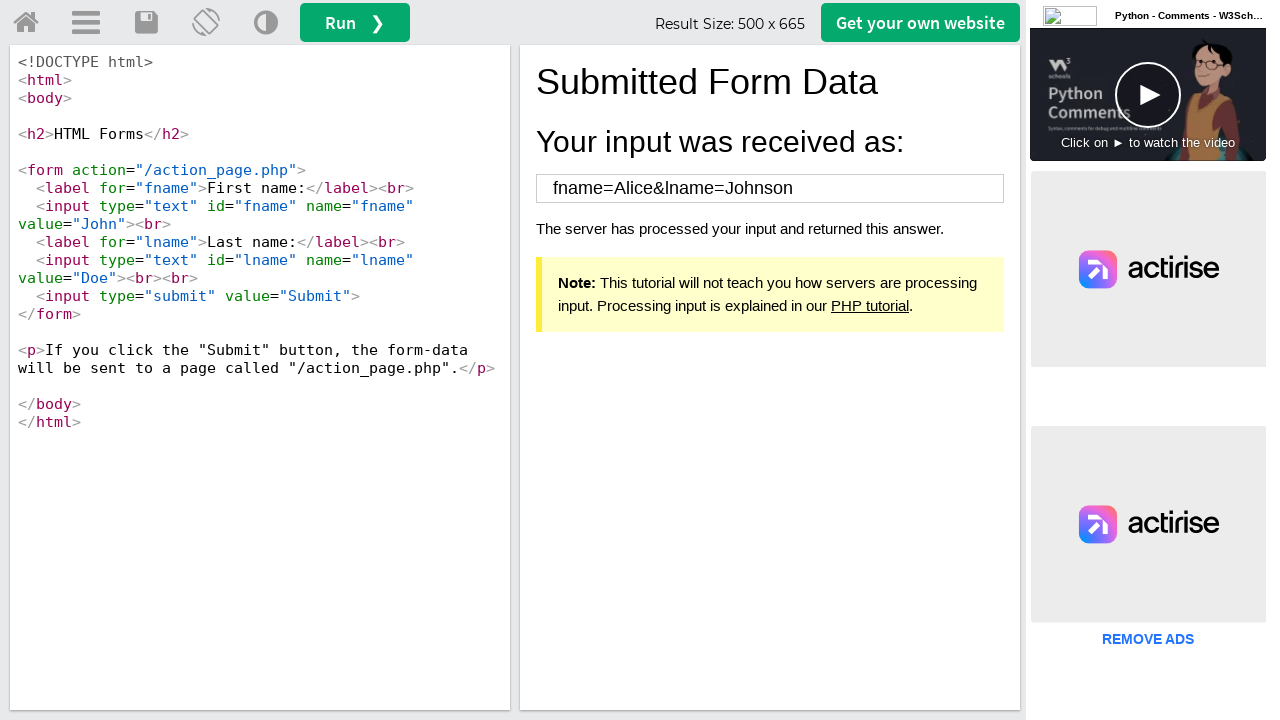